Tests browser window handling by opening a new window, switching between windows, and verifying content in both parent and child windows

Starting URL: https://demoqa.com/browser-windows

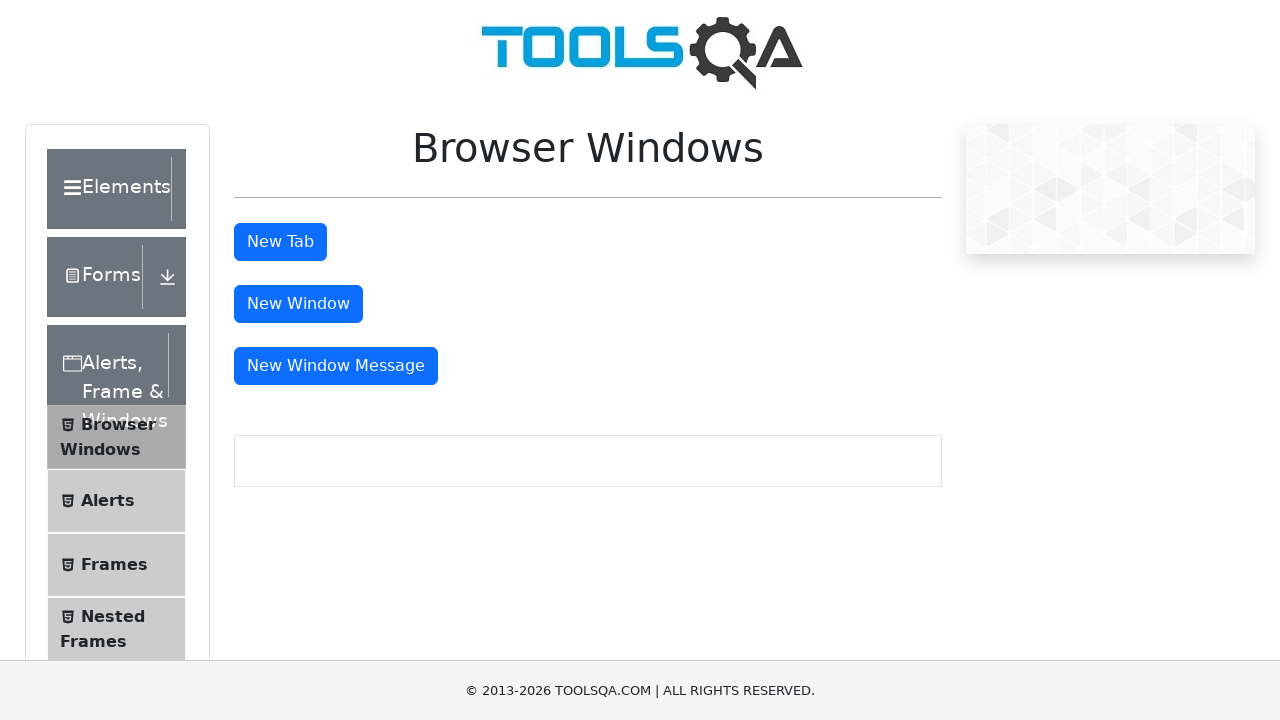

Clicked button to open new window at (298, 304) on button#windowButton
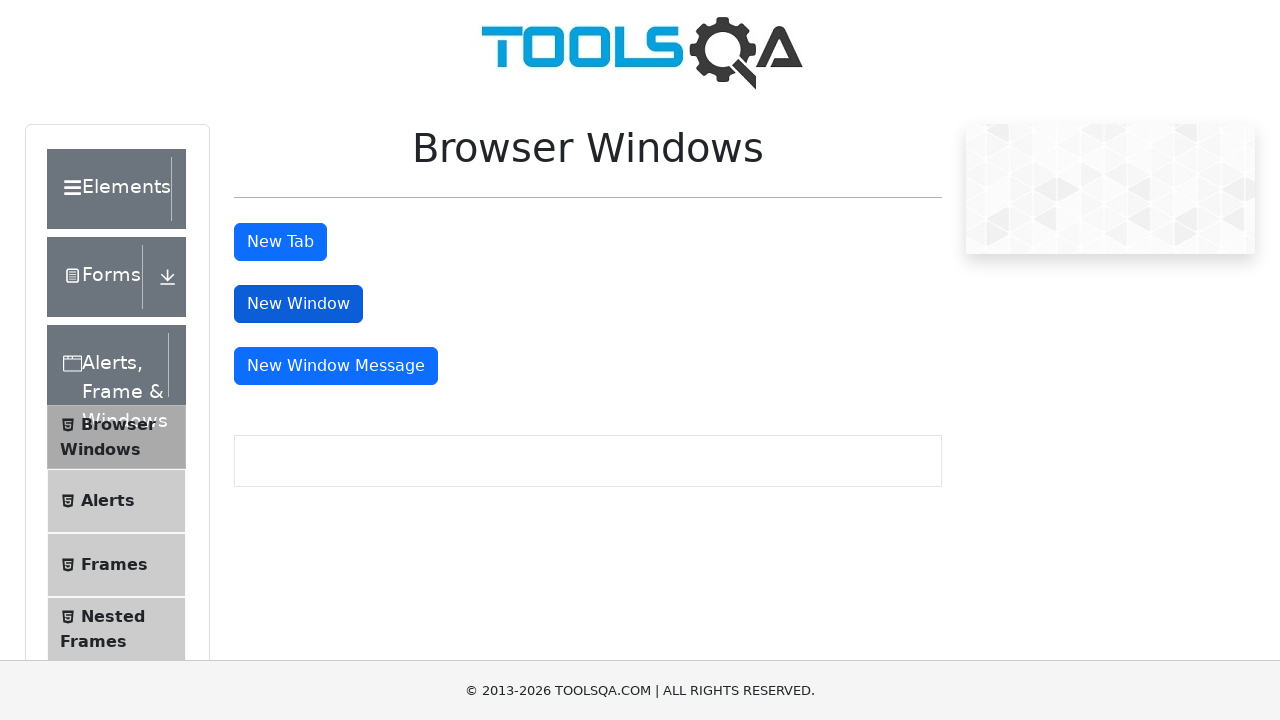

New window opened and captured
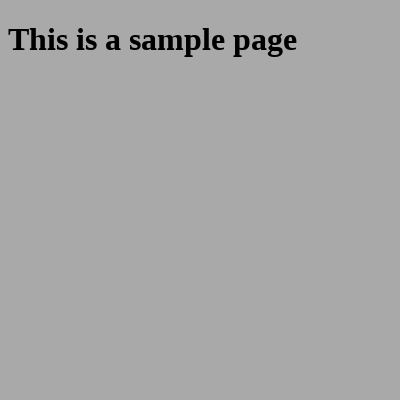

Located heading element in child window
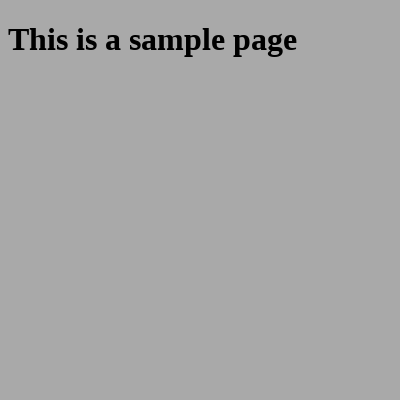

Retrieved text from child window heading: This is a sample page
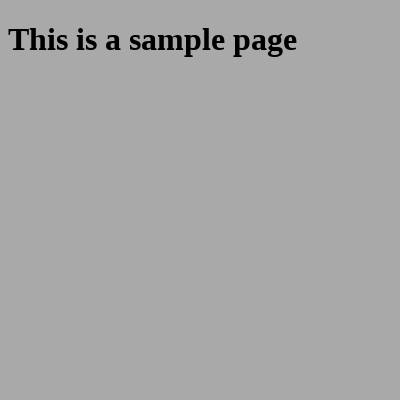

Located heading element in parent window
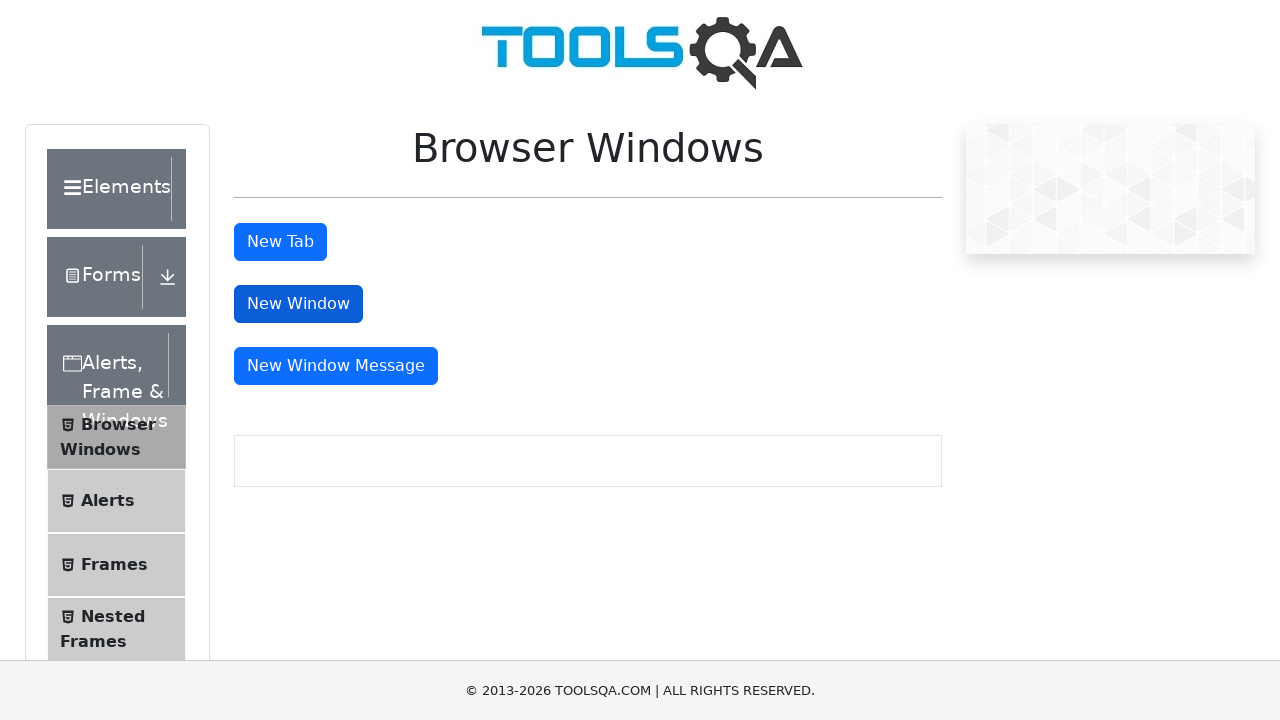

Retrieved text from parent window heading: Browser Windows
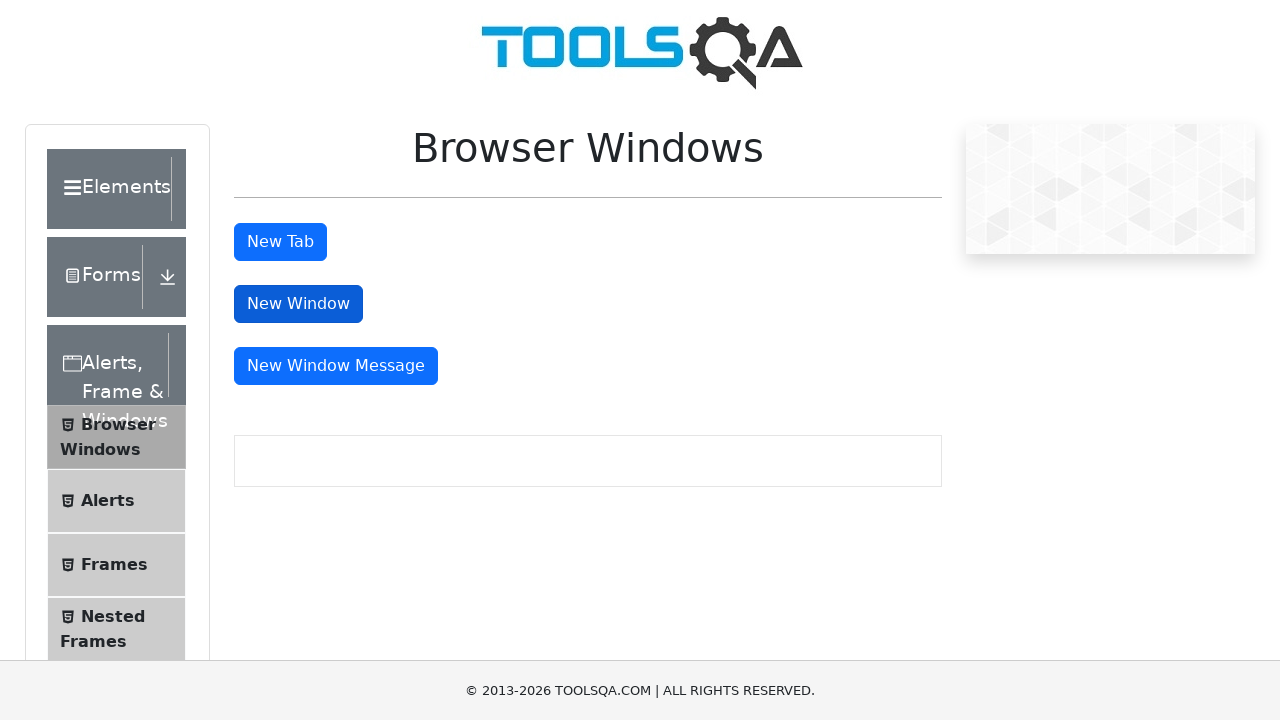

Closed child window
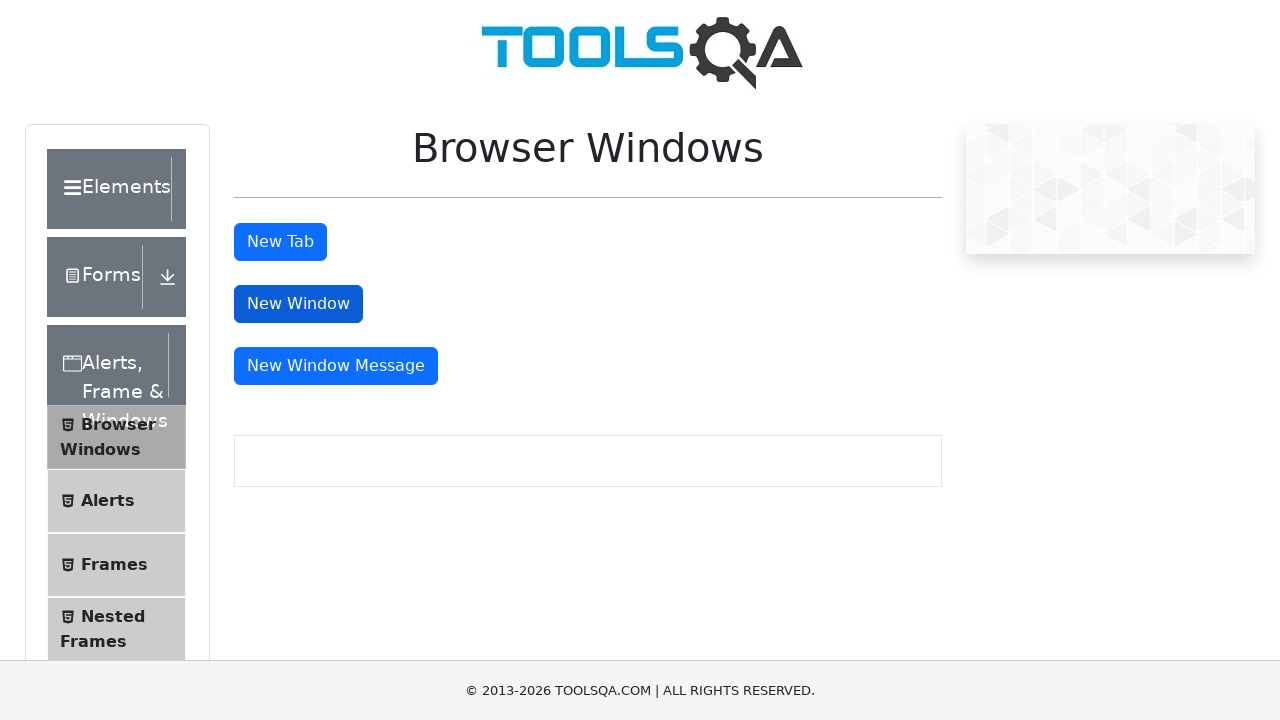

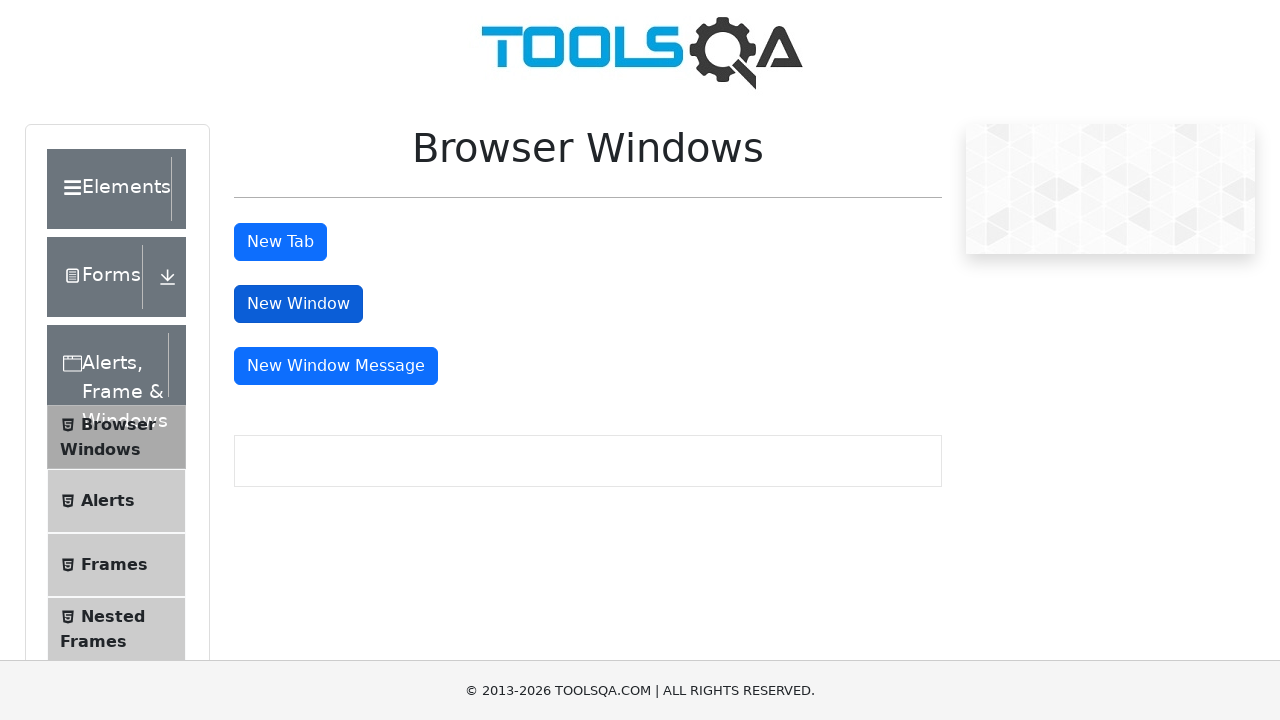